Fills the last name field in Google account signup form and retrieves its value

Starting URL: https://accounts.google.com/signup

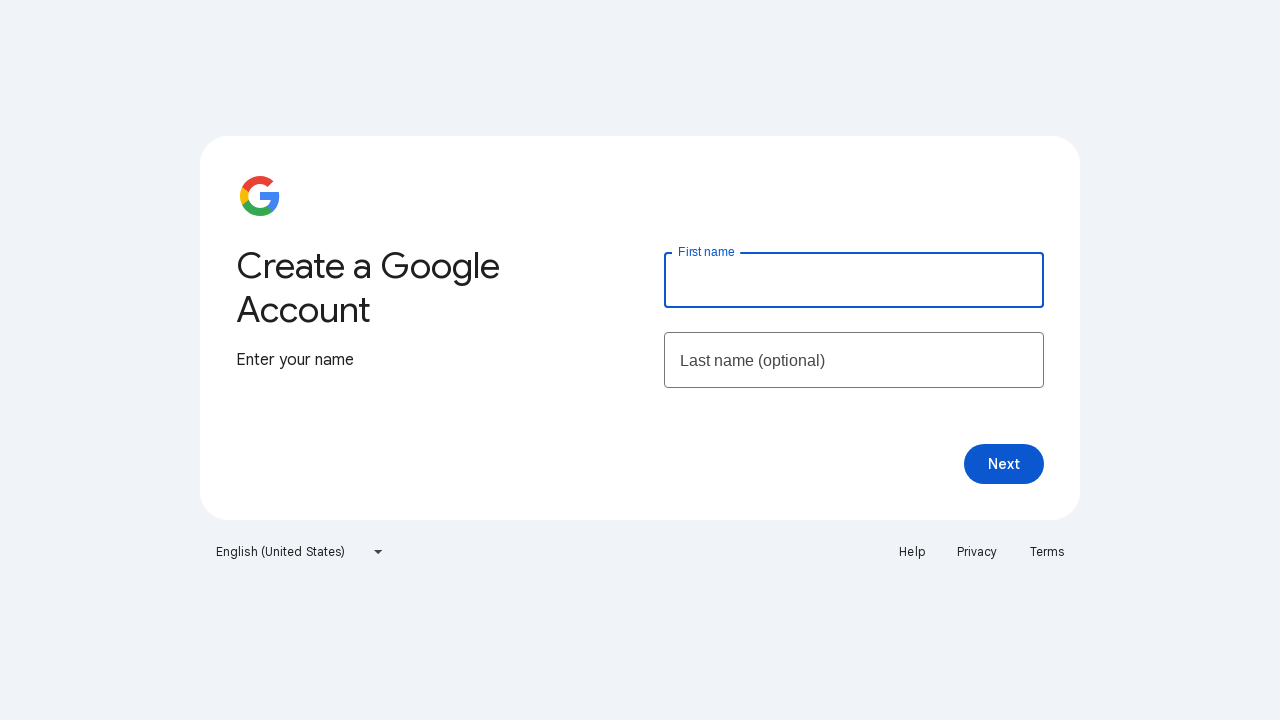

Filled last name field with 'testing' on #lastName
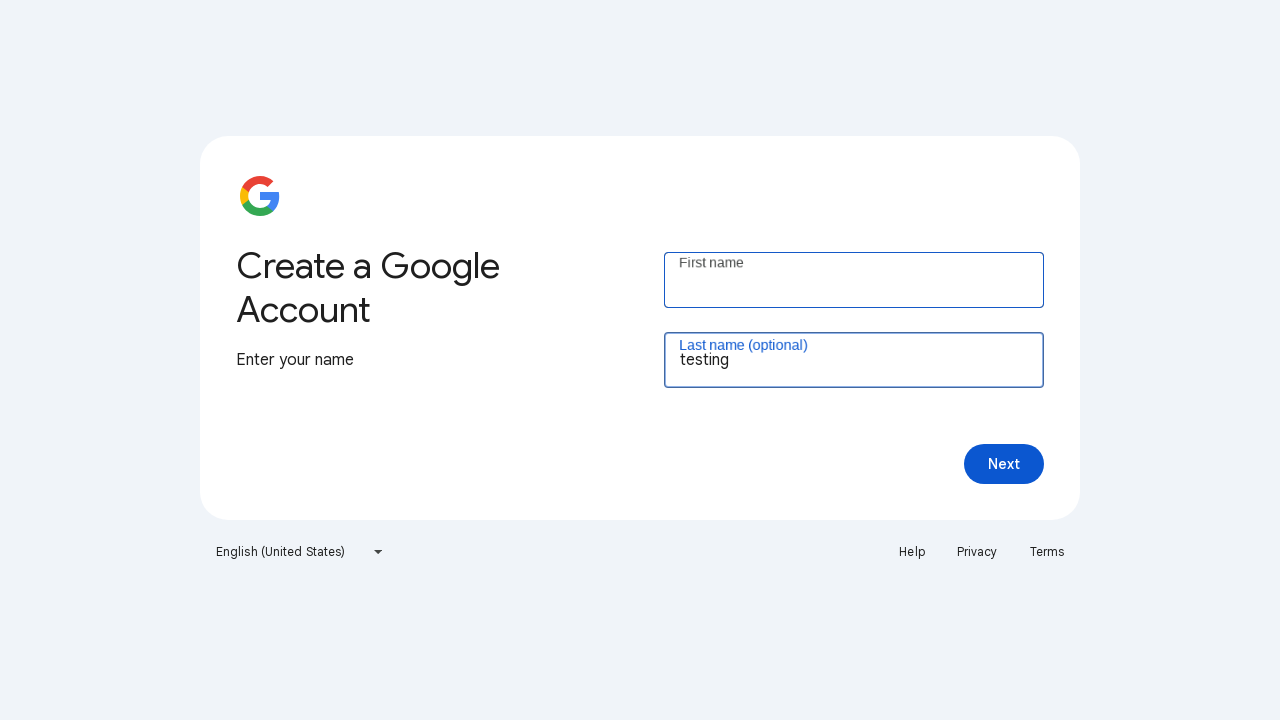

Retrieved last name field value: 'testing'
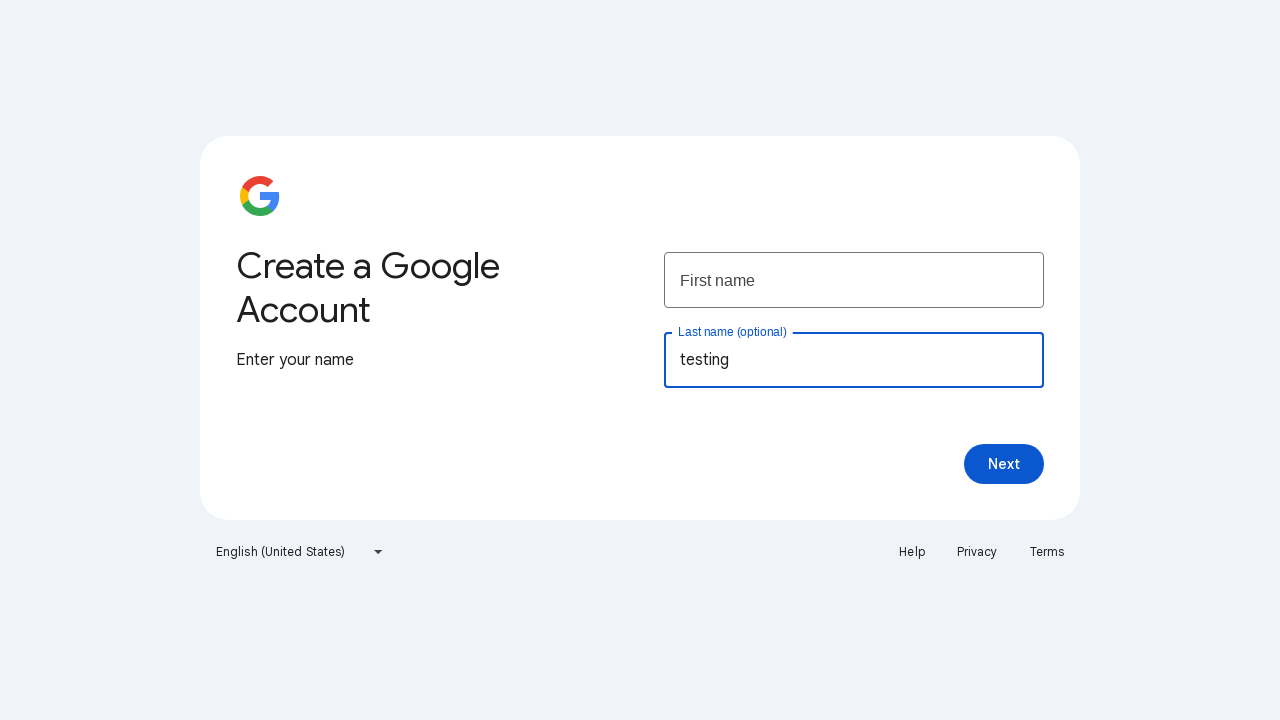

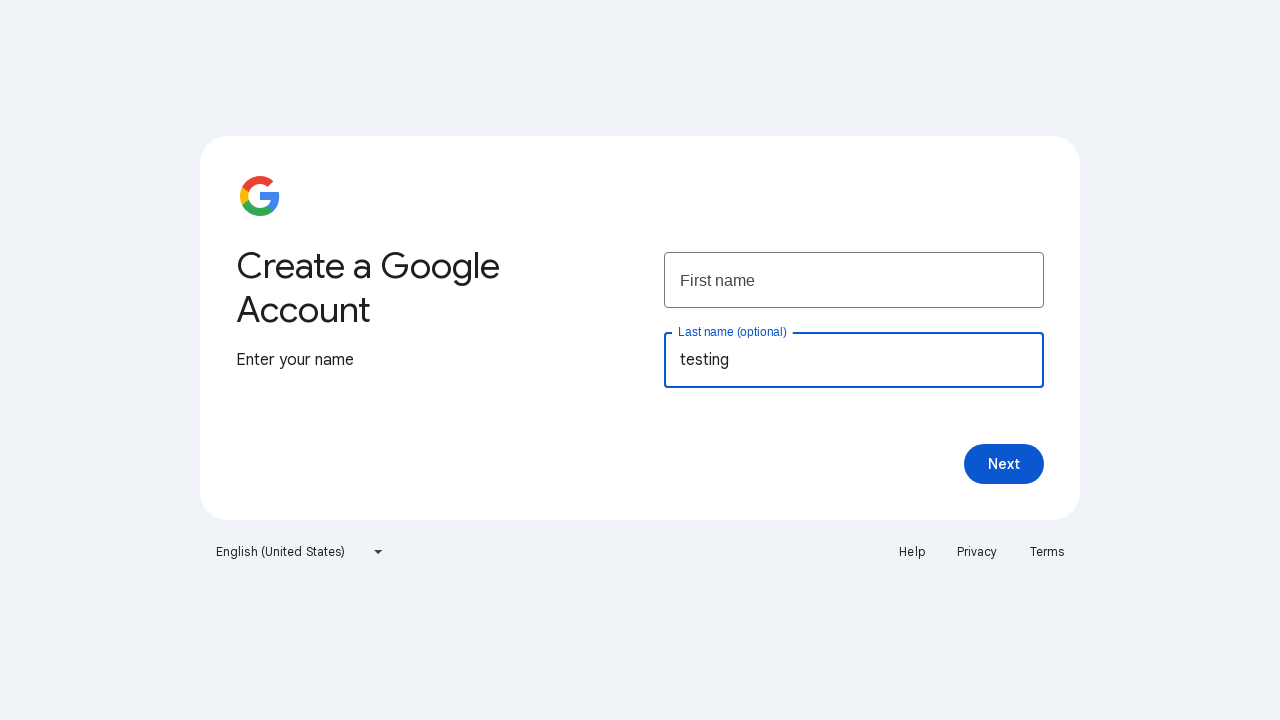